Navigates to sdet.live website and retrieves the page title

Starting URL: https://sdet.live

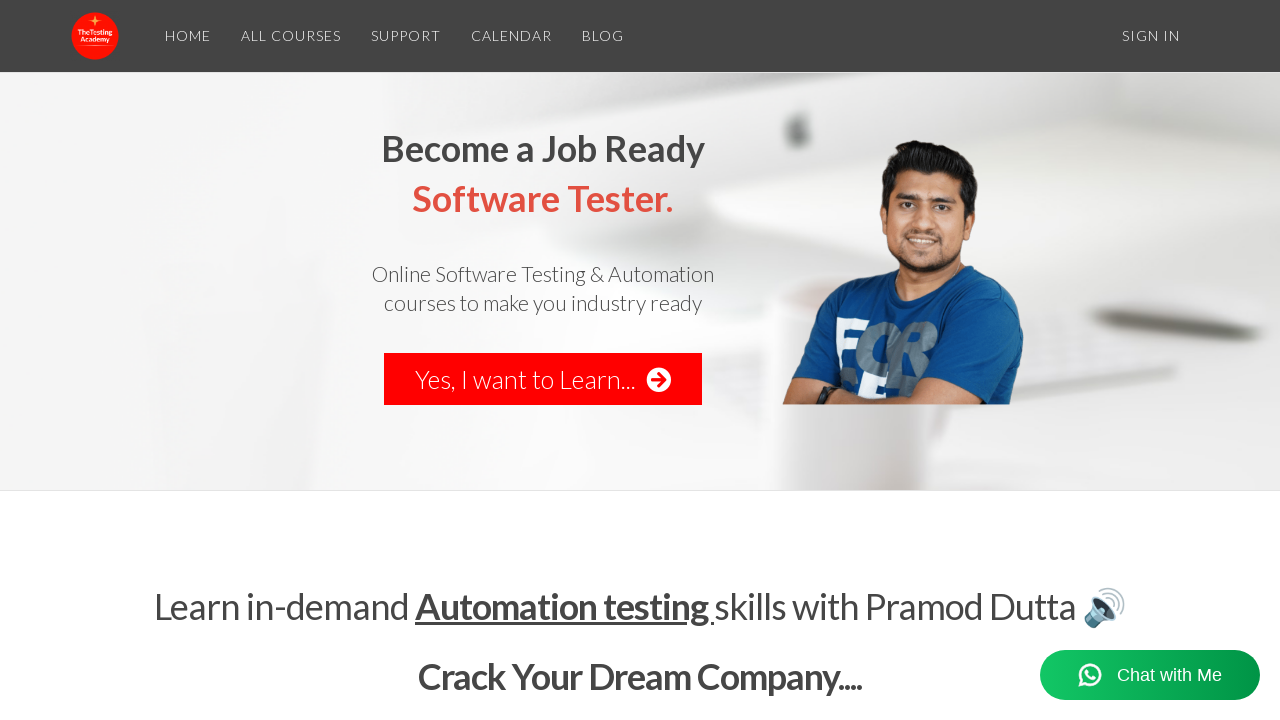

Navigated to https://sdet.live
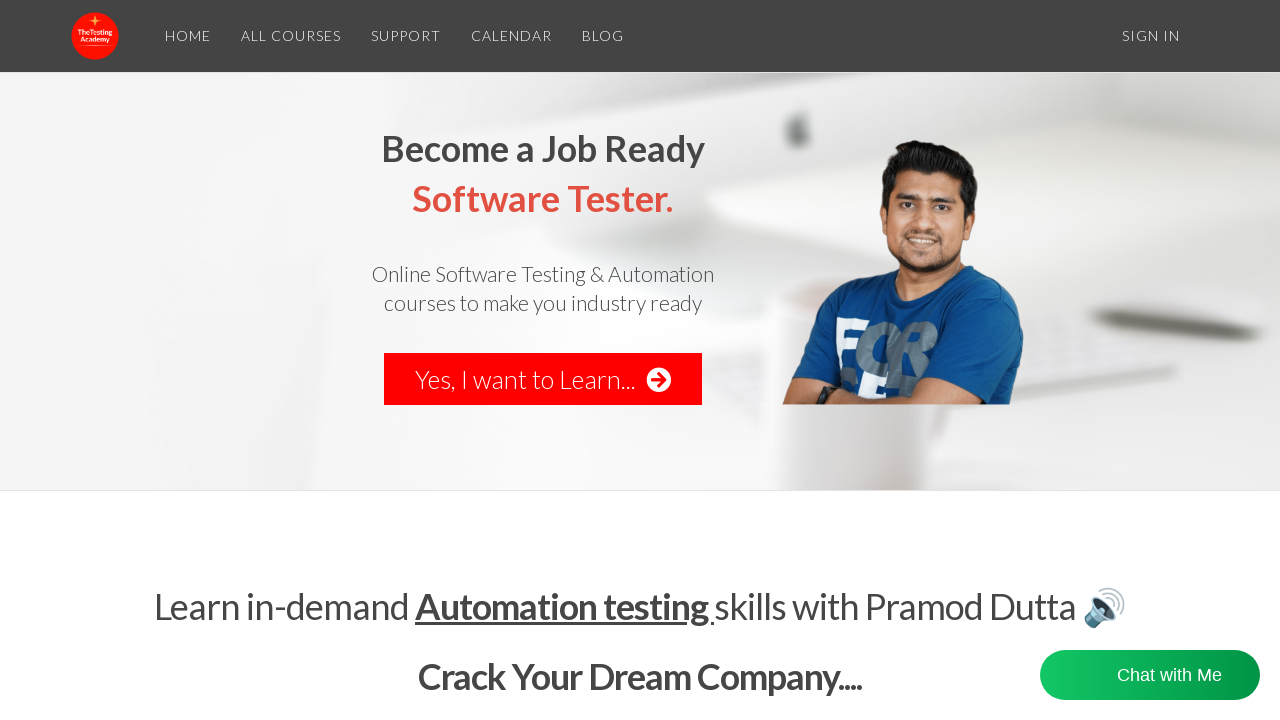

Page loaded - DOM content ready
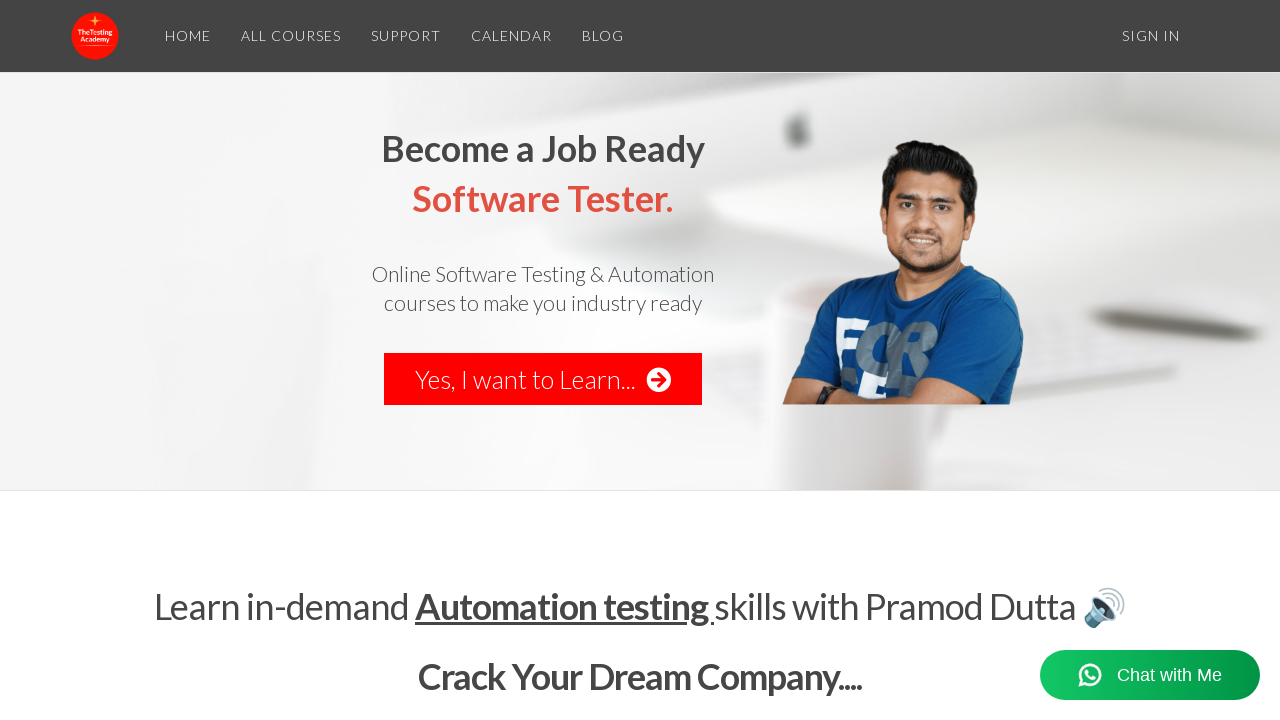

Retrieved page title: Learn Software Testing &amp; Test Automation
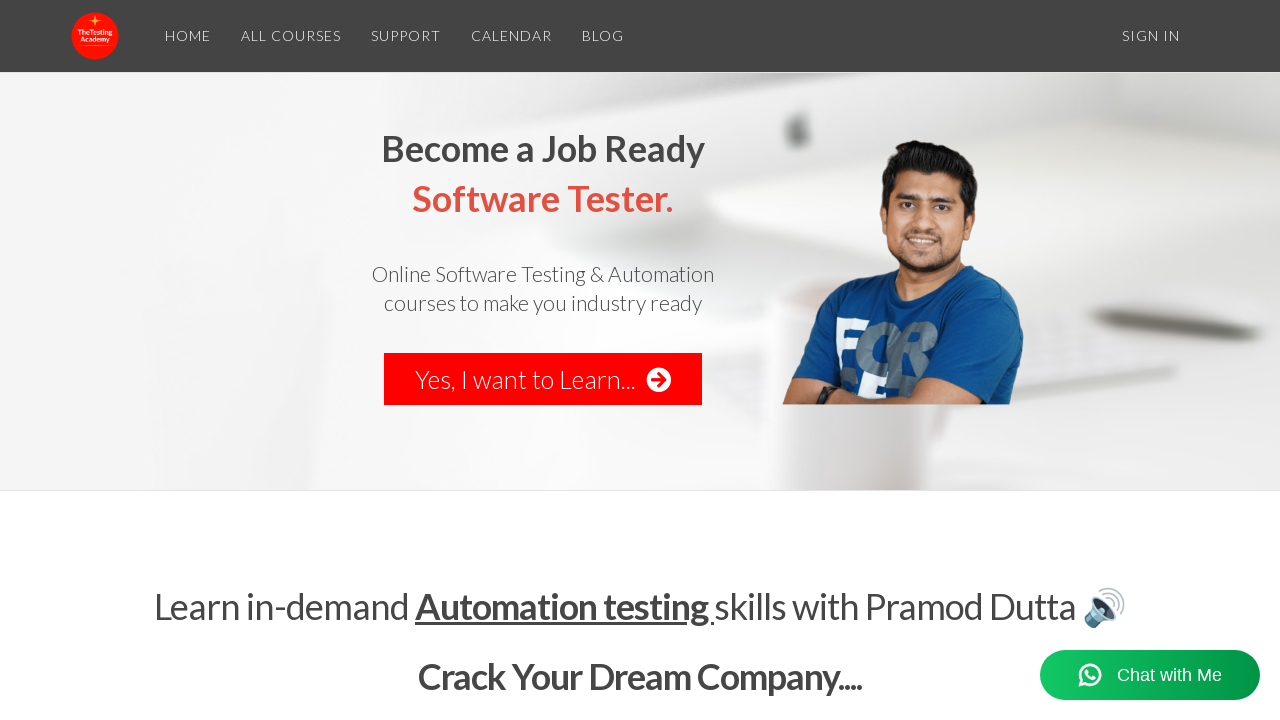

Printed page title to console
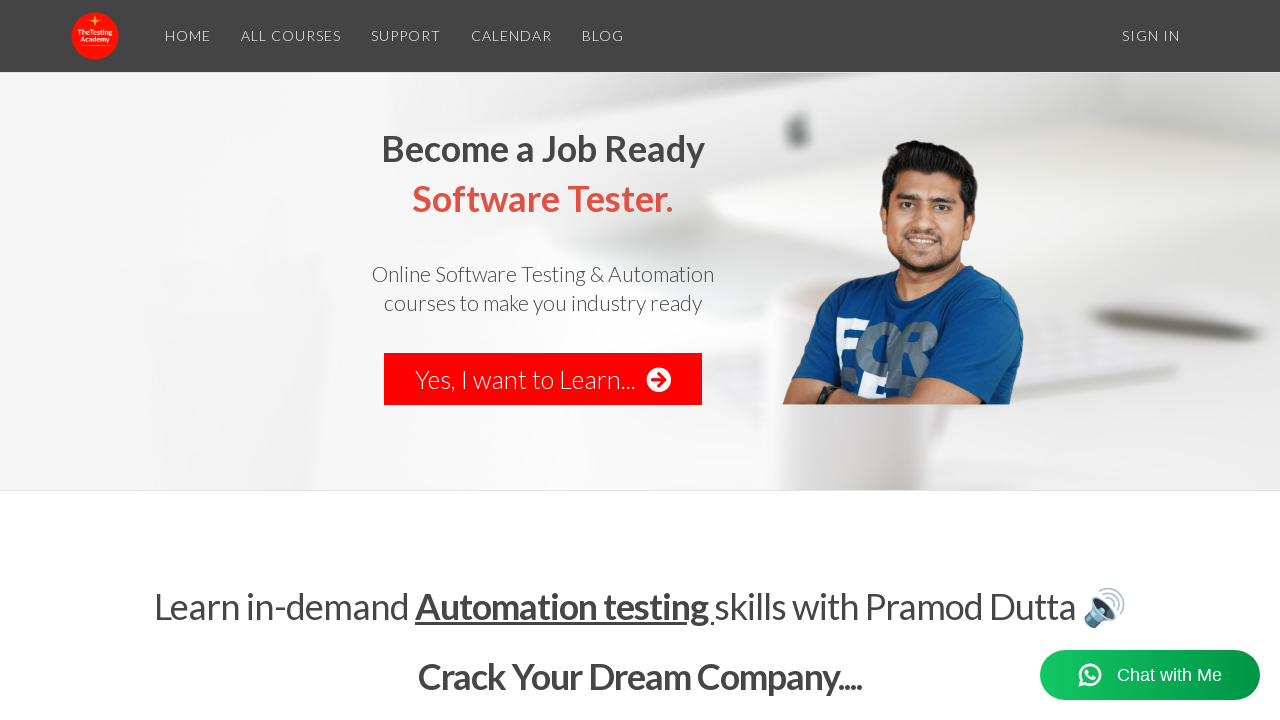

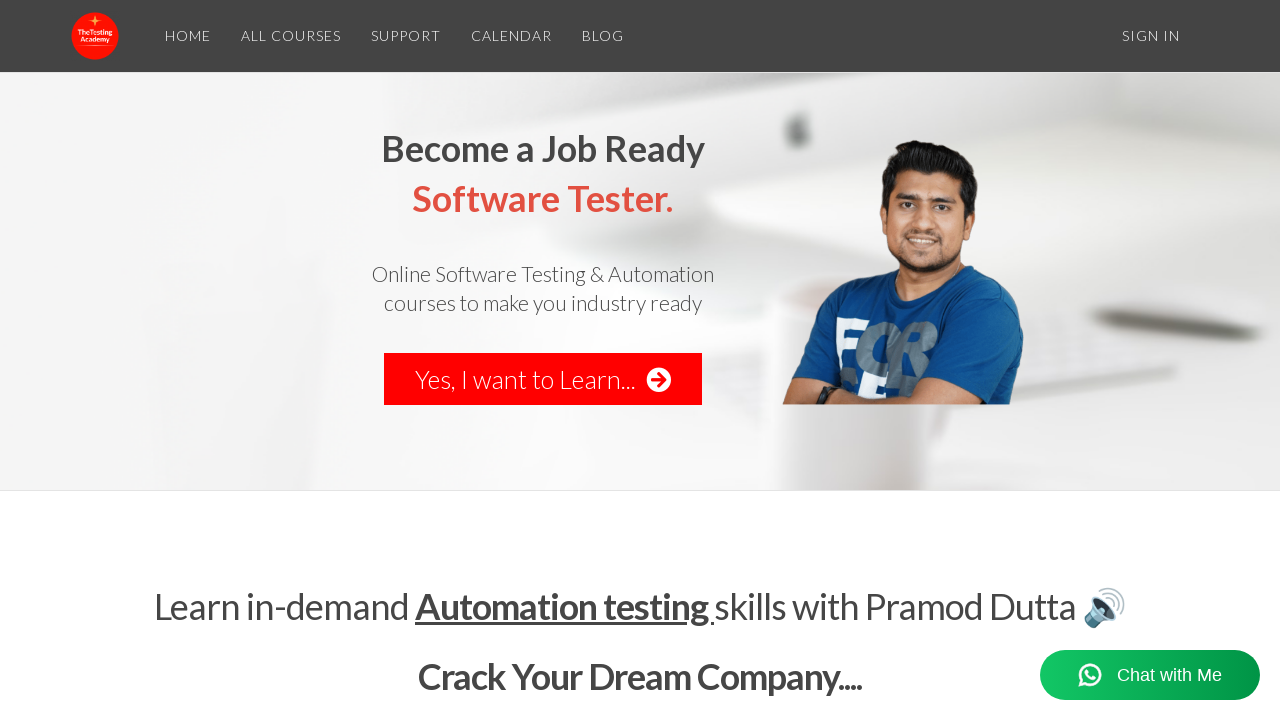